Tests a math challenge form by extracting a value from an element attribute, calculating a result, and submitting the form with checkbox and radio button selections

Starting URL: http://suninjuly.github.io/get_attribute.html

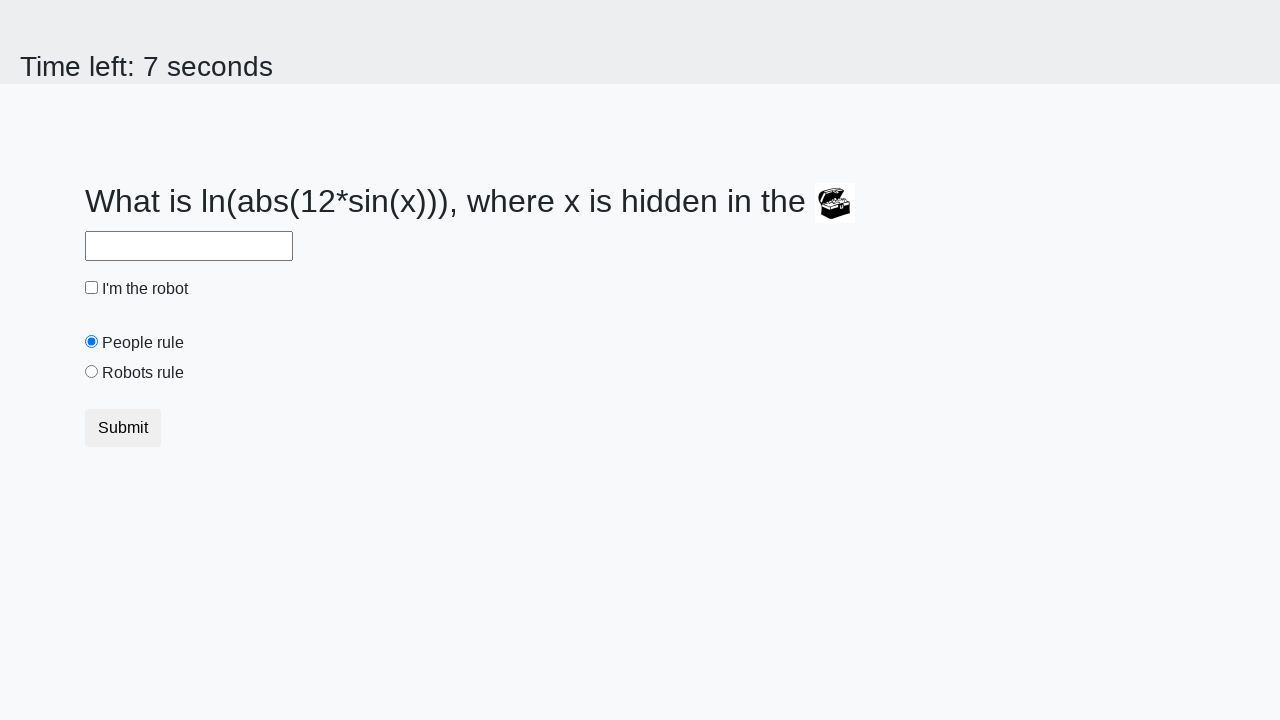

Located treasure chest element
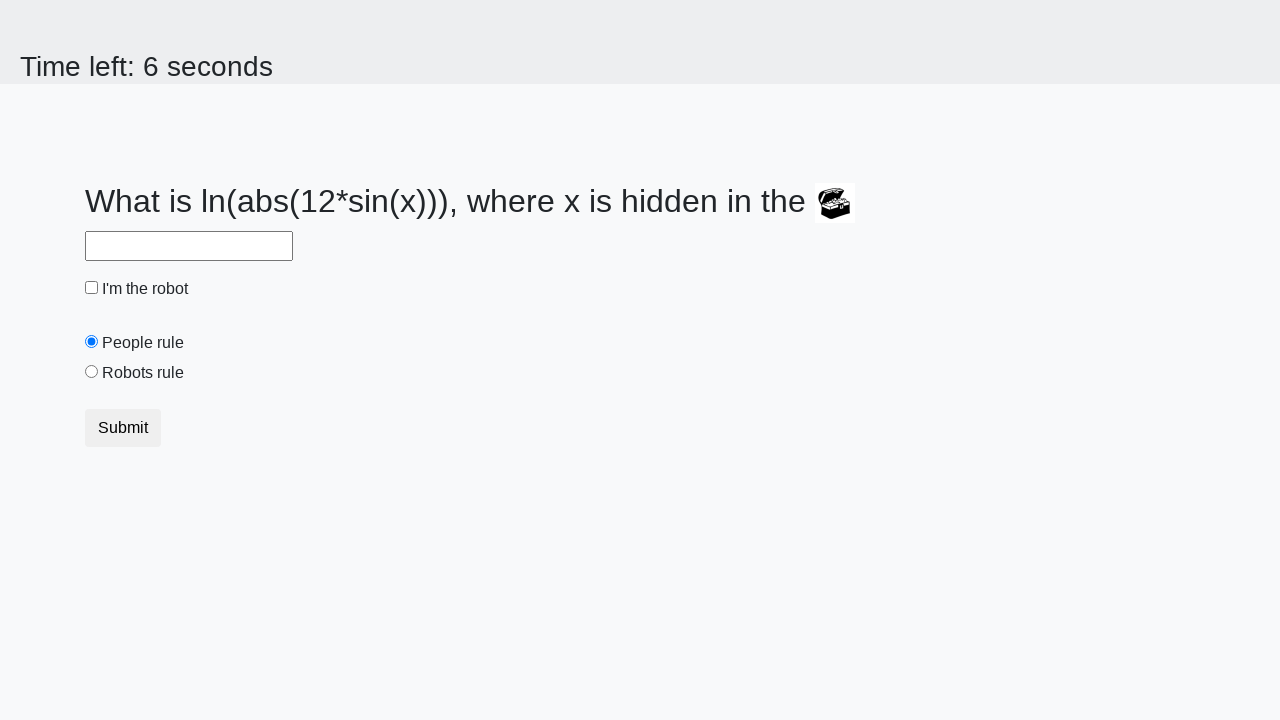

Extracted valuex attribute from treasure chest element
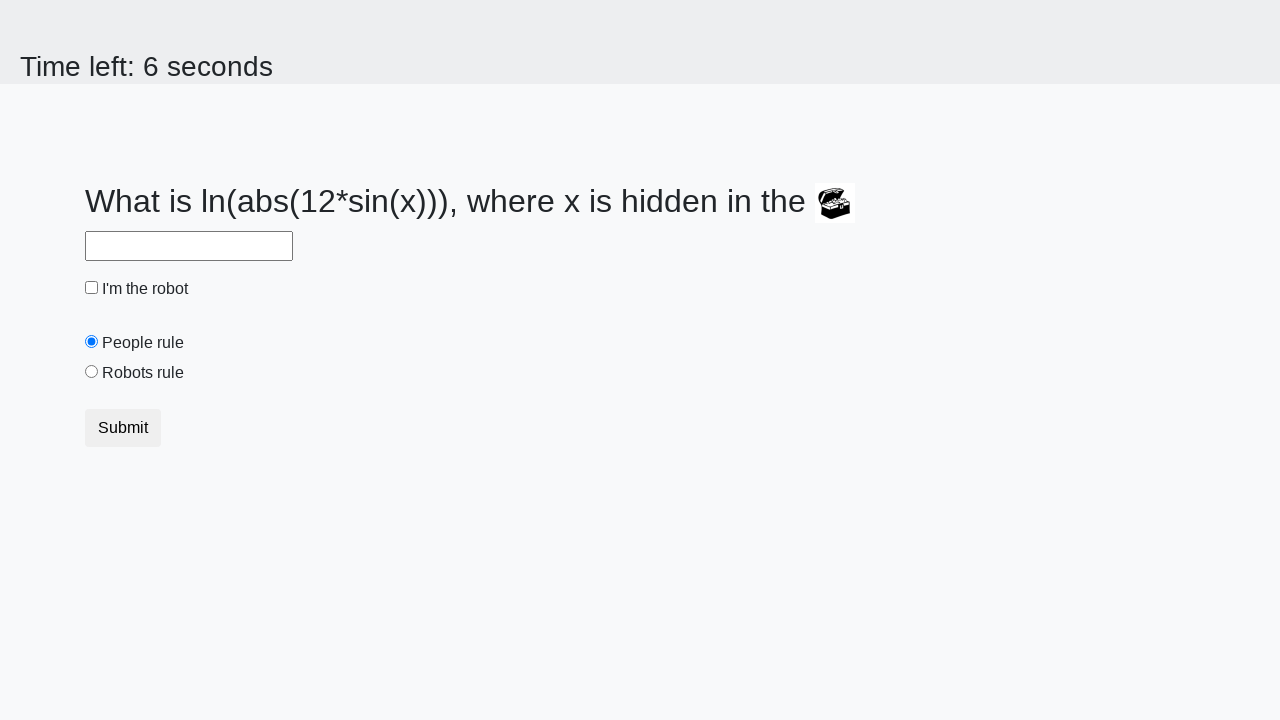

Calculated math challenge result using extracted value
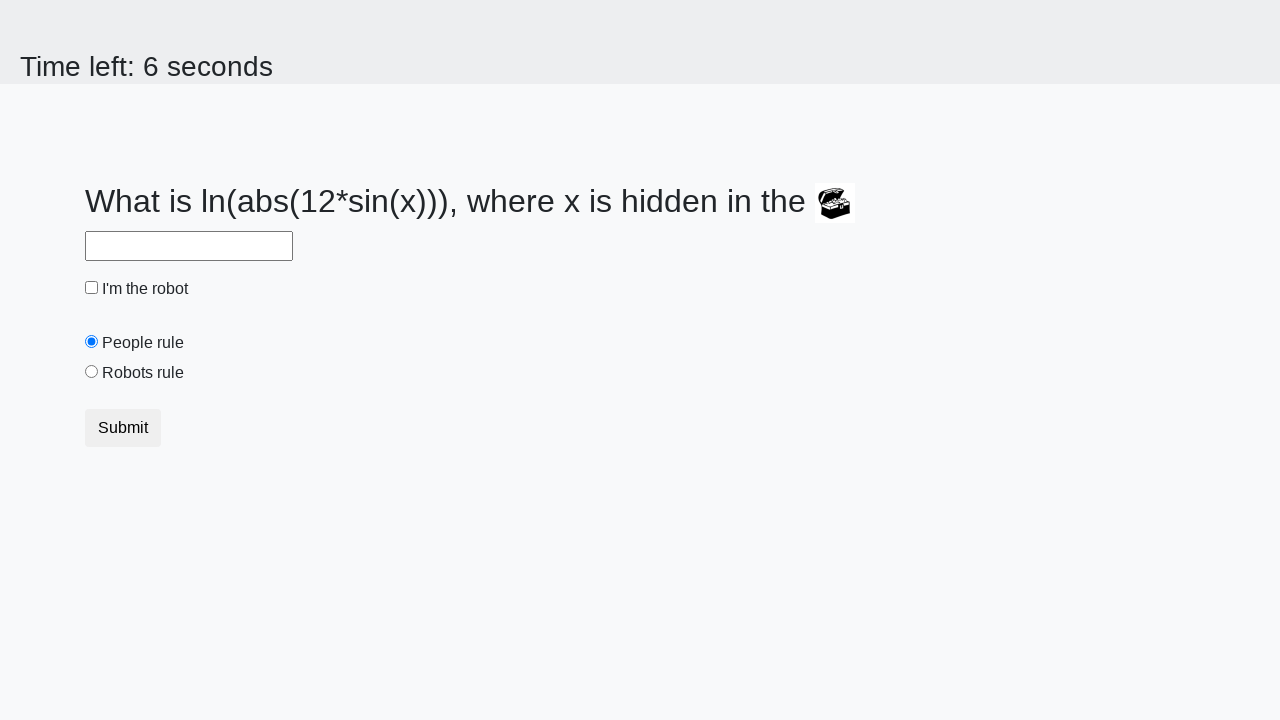

Filled answer field with calculated result on #answer
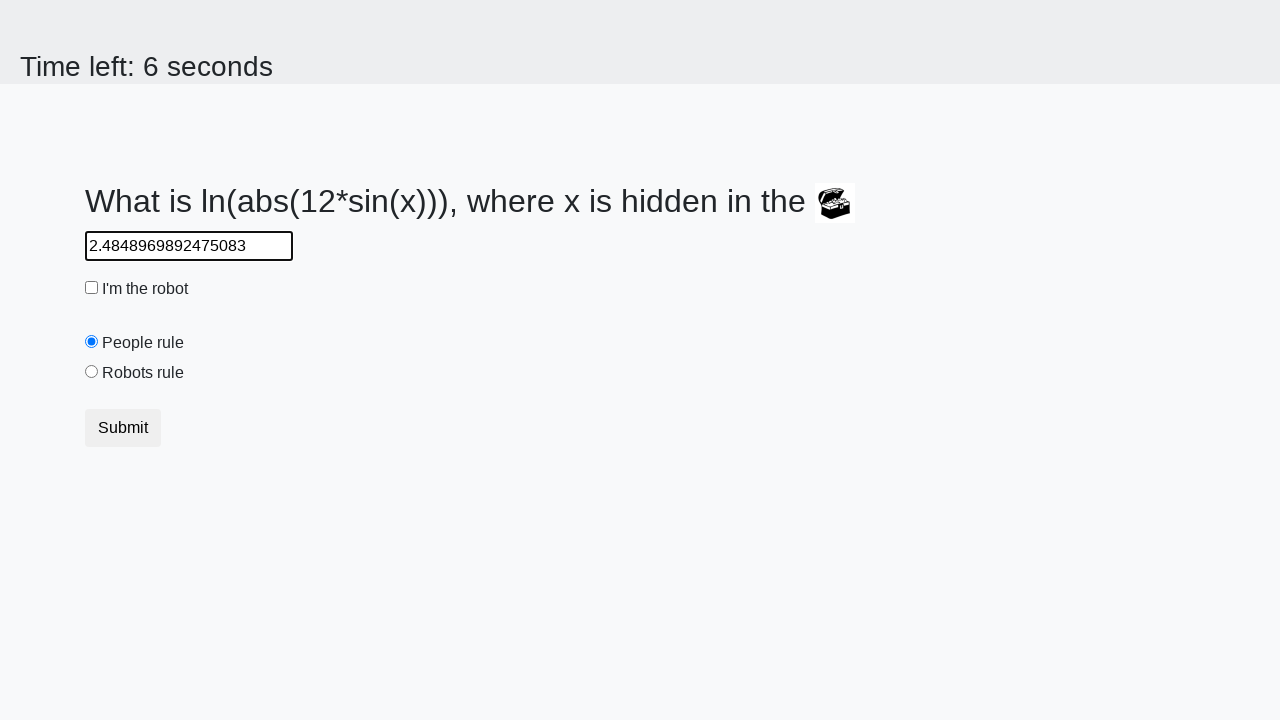

Checked 'I'm the robot' checkbox at (92, 288) on #robotCheckbox
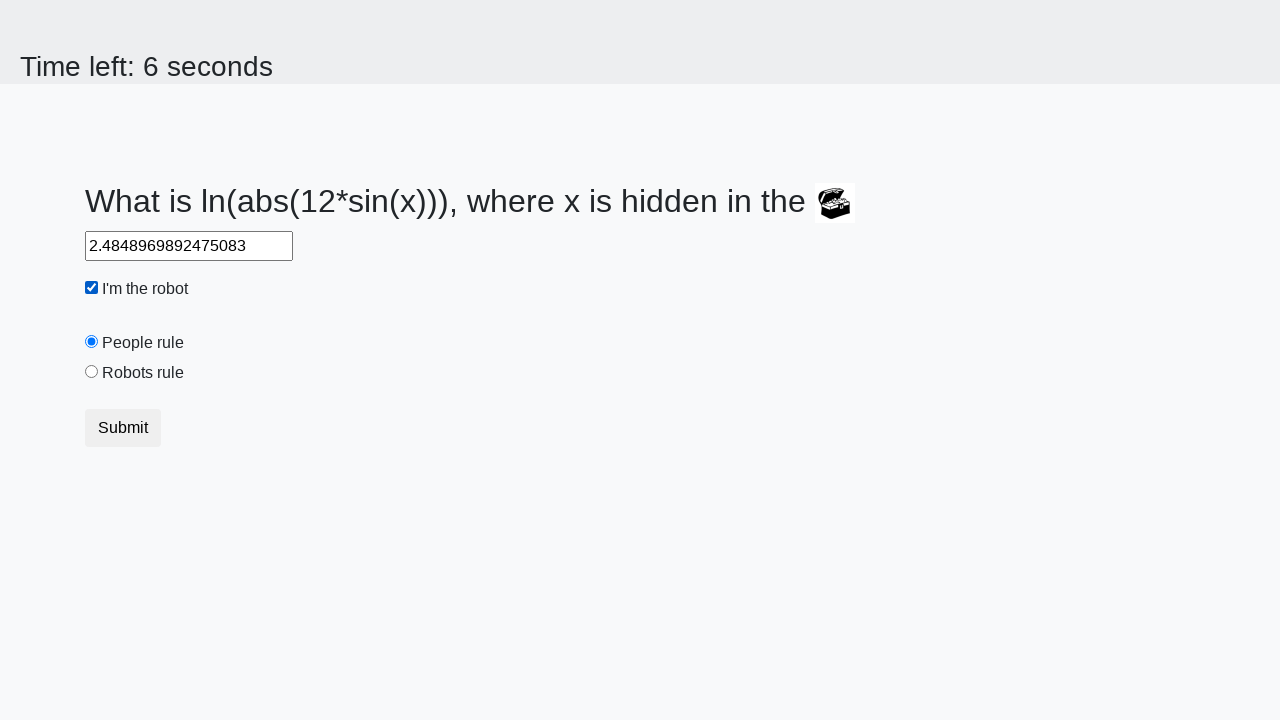

Selected 'Robots rule!' radio button at (92, 372) on #robotsRule
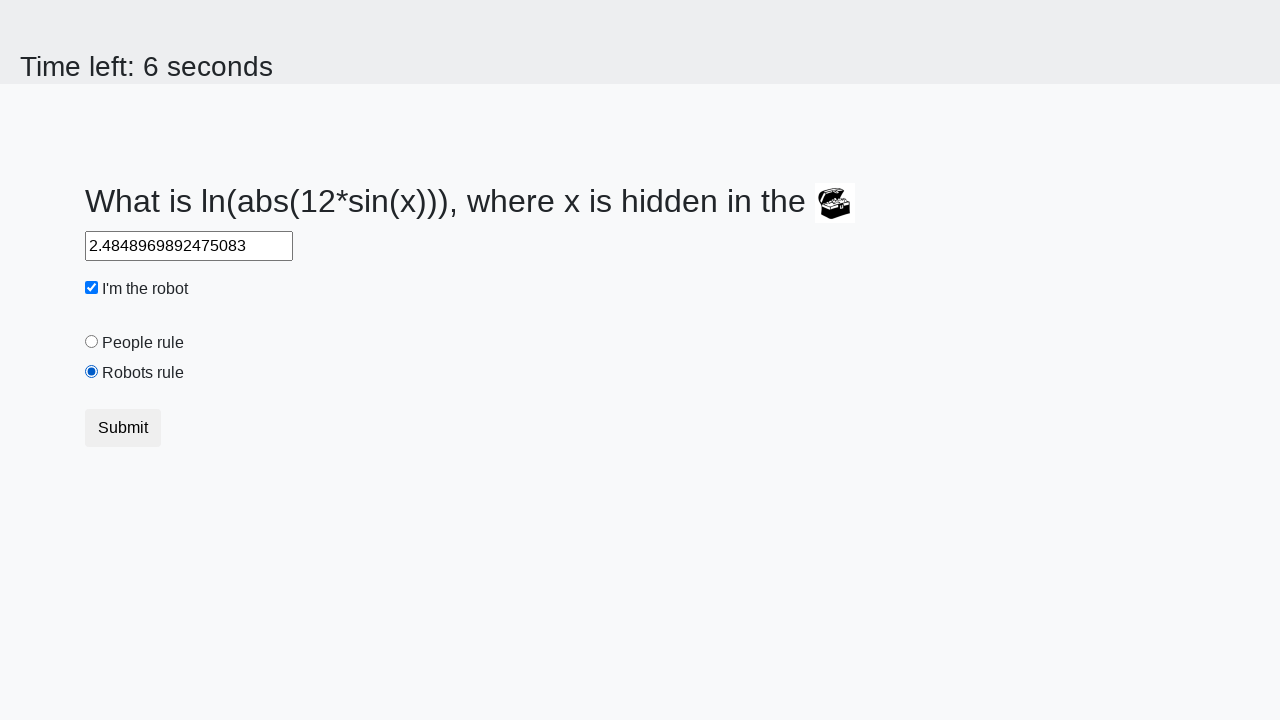

Clicked Submit button to submit the form at (123, 428) on button:text("Submit")
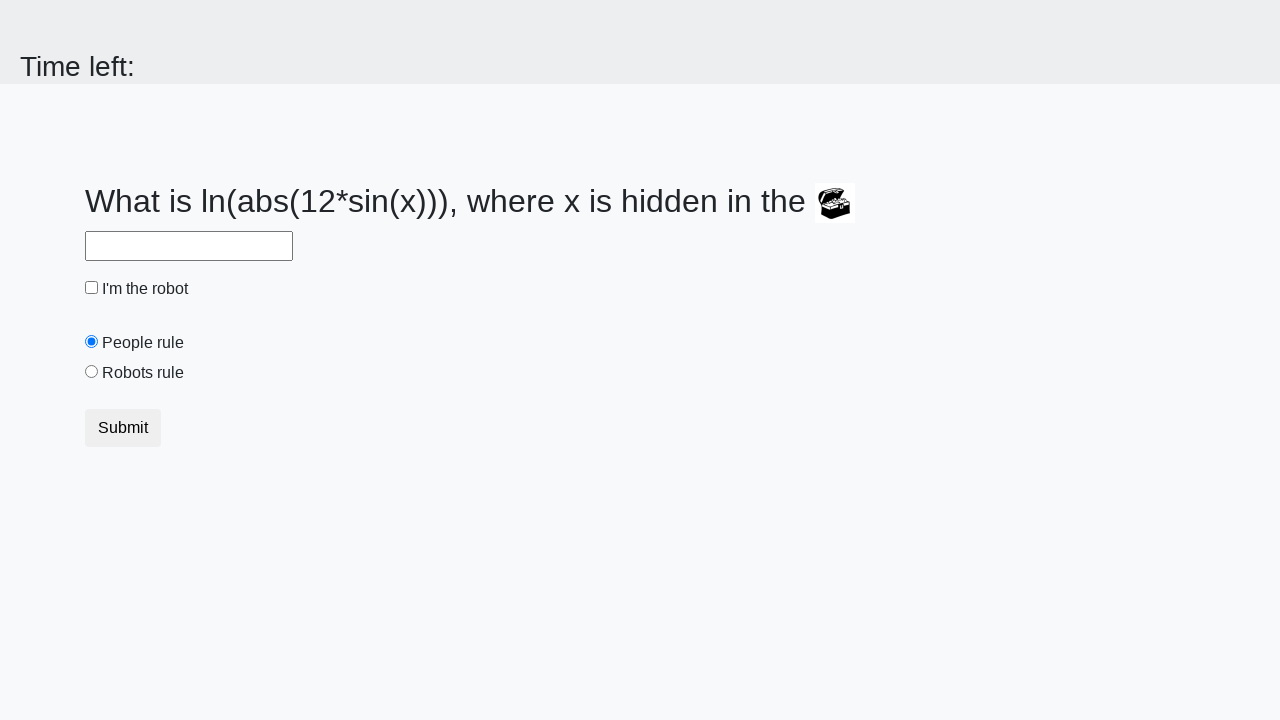

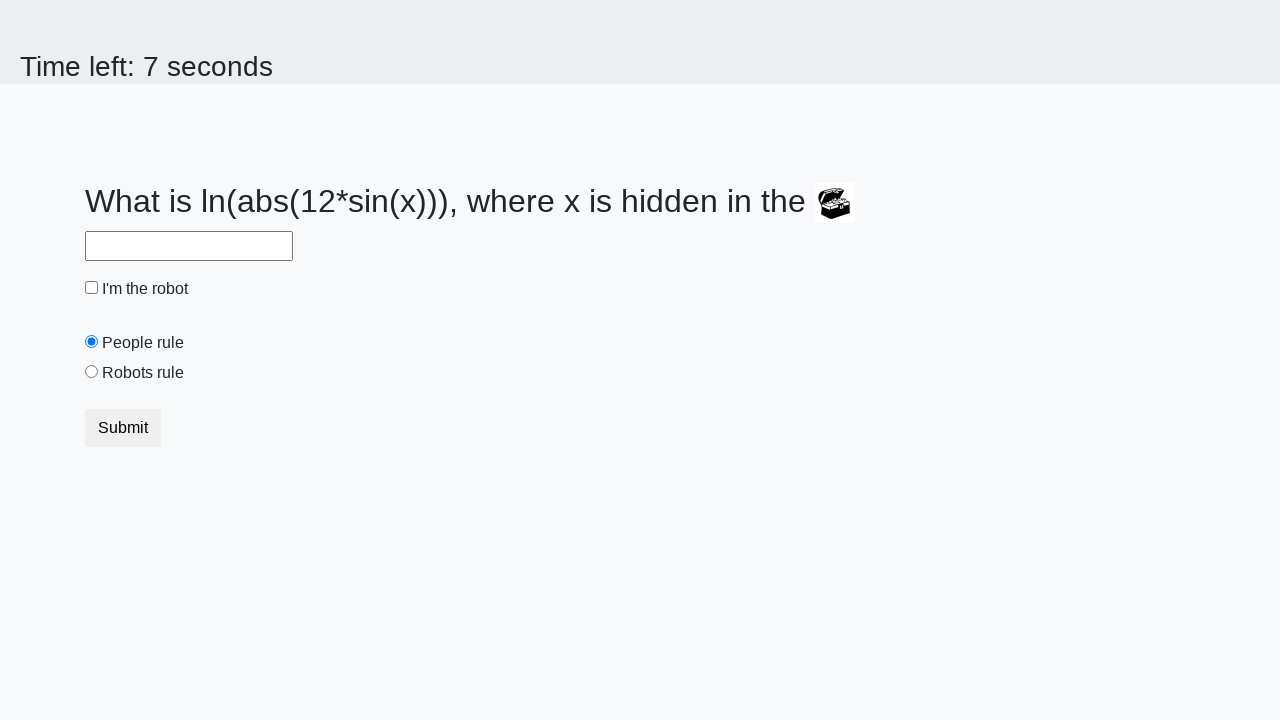